Tests that the active filter persists after page reload

Starting URL: https://todomvc.com/examples/typescript-angular/#/

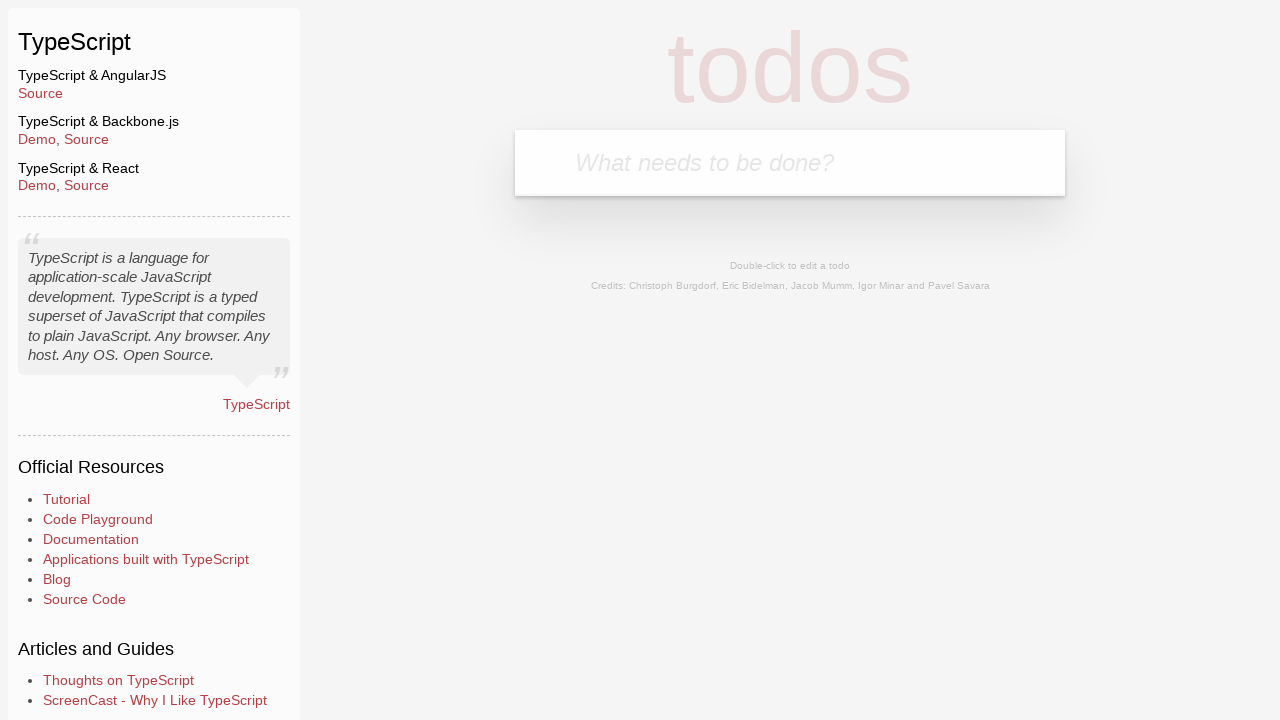

Filled new todo input with 'Example1' on .new-todo
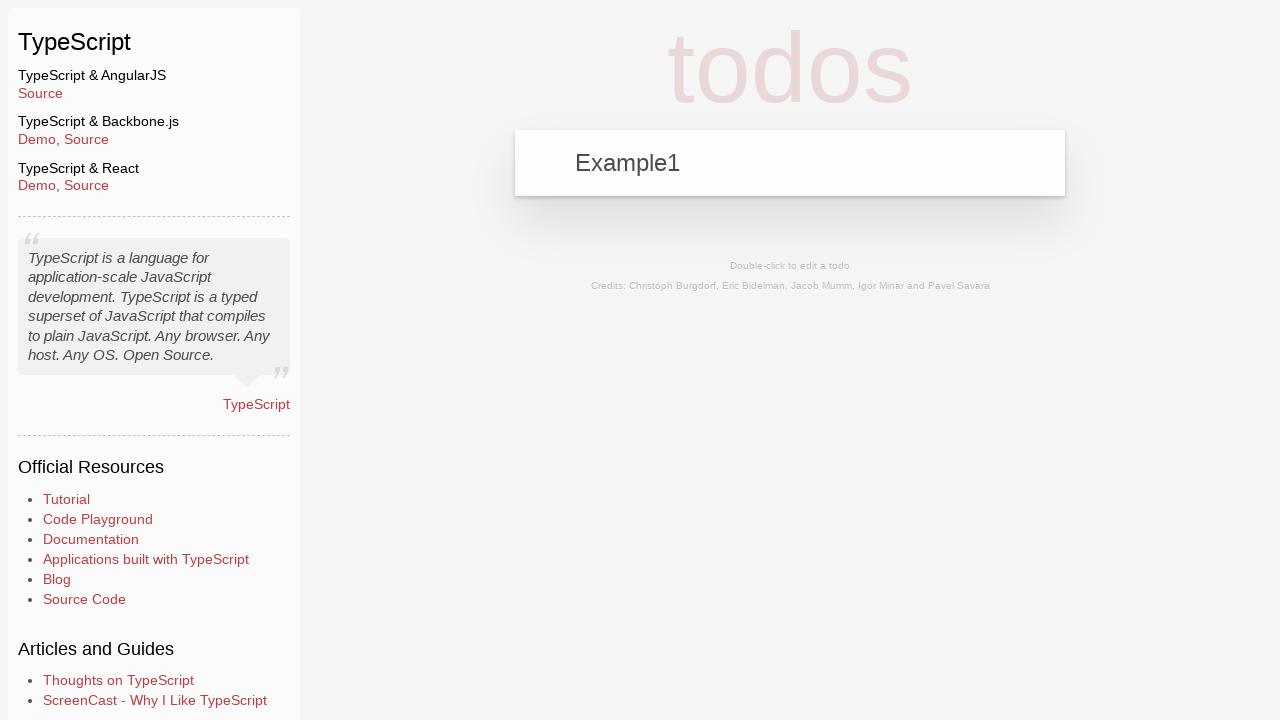

Pressed Enter to add first todo on .new-todo
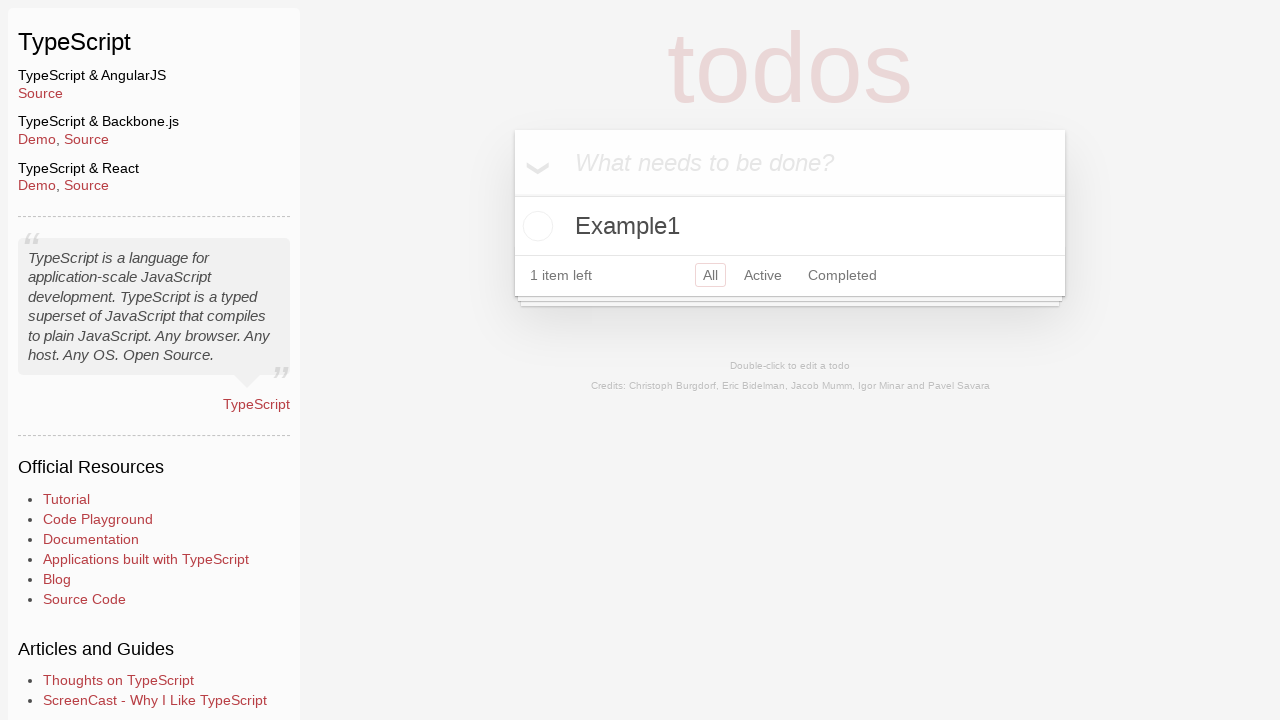

Filled new todo input with 'Example2' on .new-todo
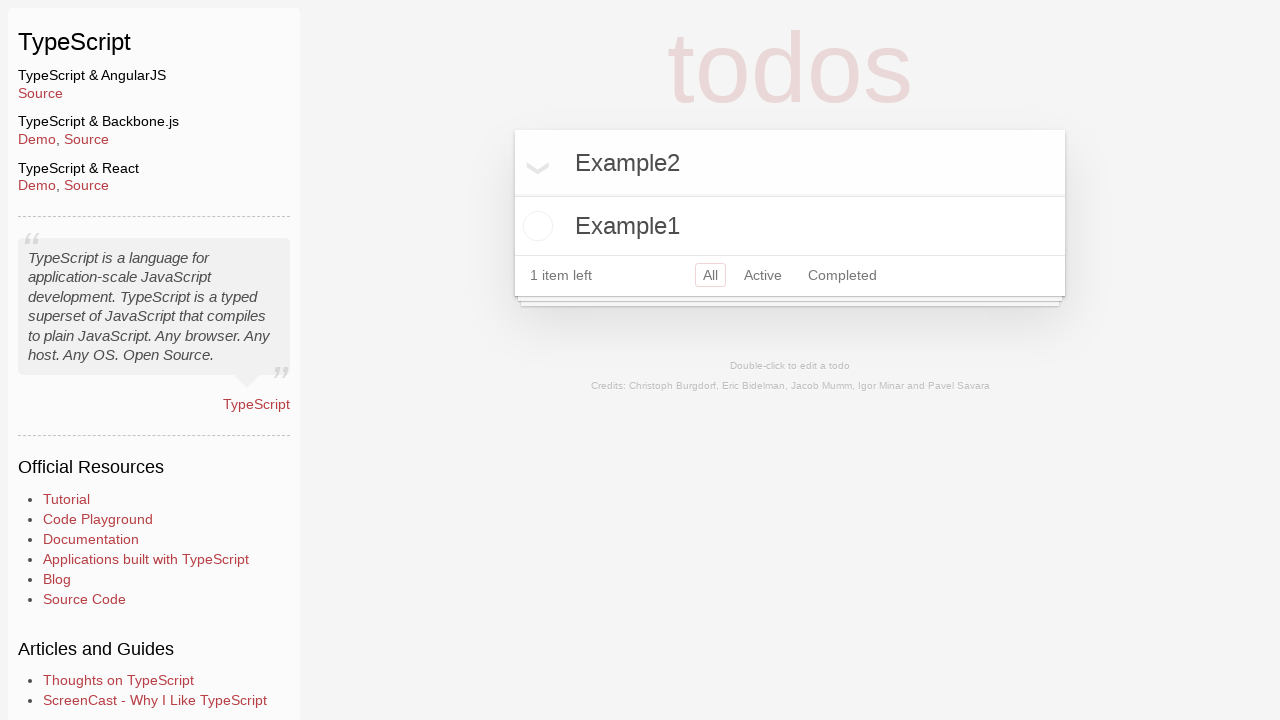

Pressed Enter to add second todo on .new-todo
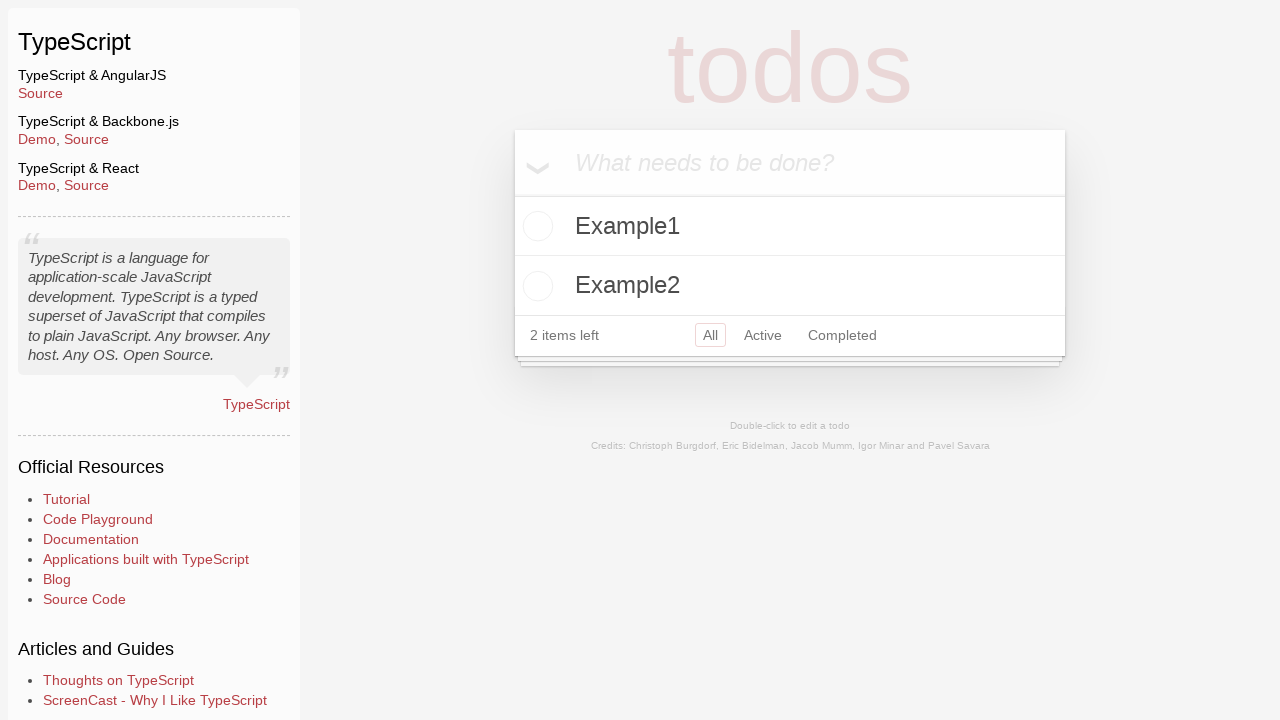

Marked Example2 todo as completed at (535, 286) on li:has-text('Example2') .toggle
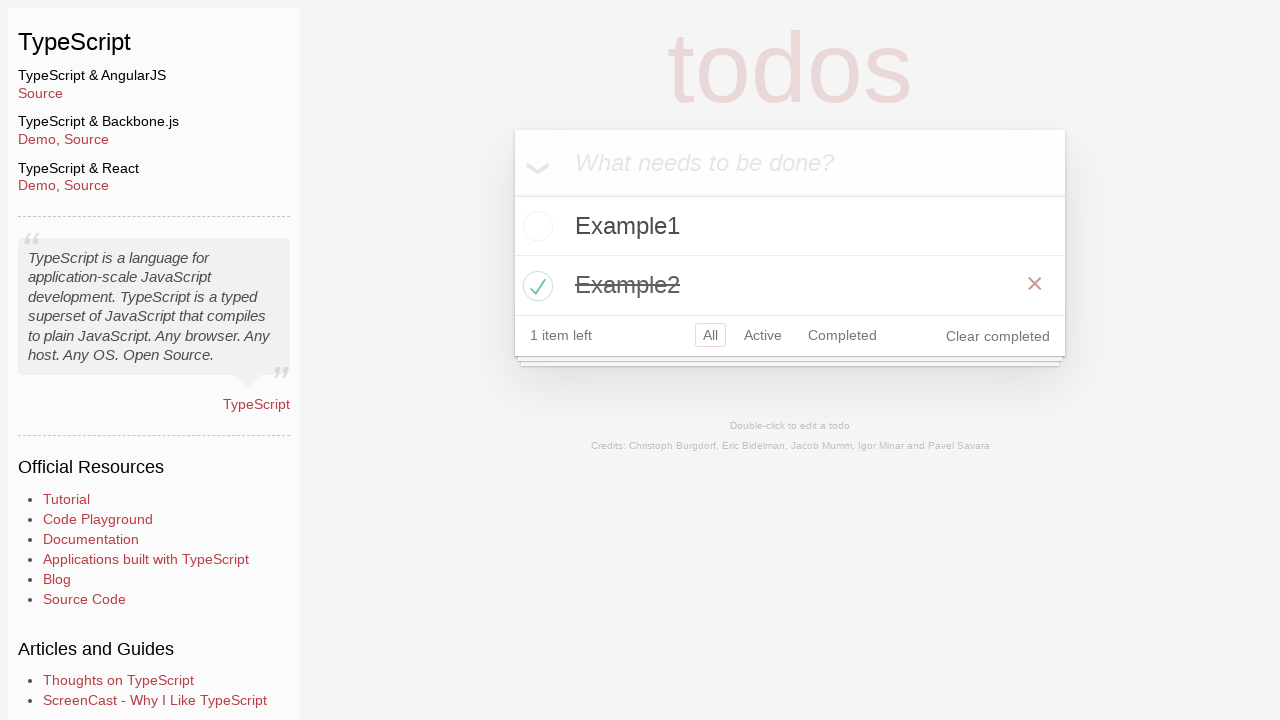

Clicked 'Active' filter button at (763, 335) on .filters a[href='#/active']
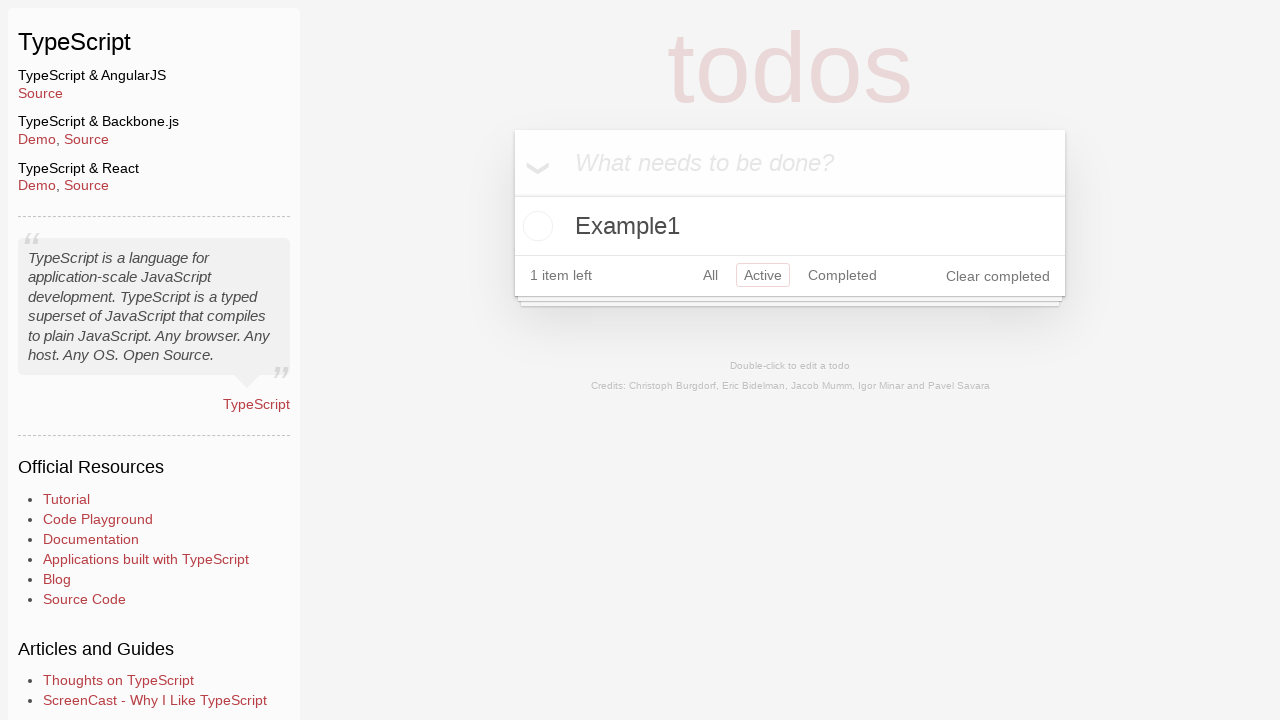

Reloaded the page
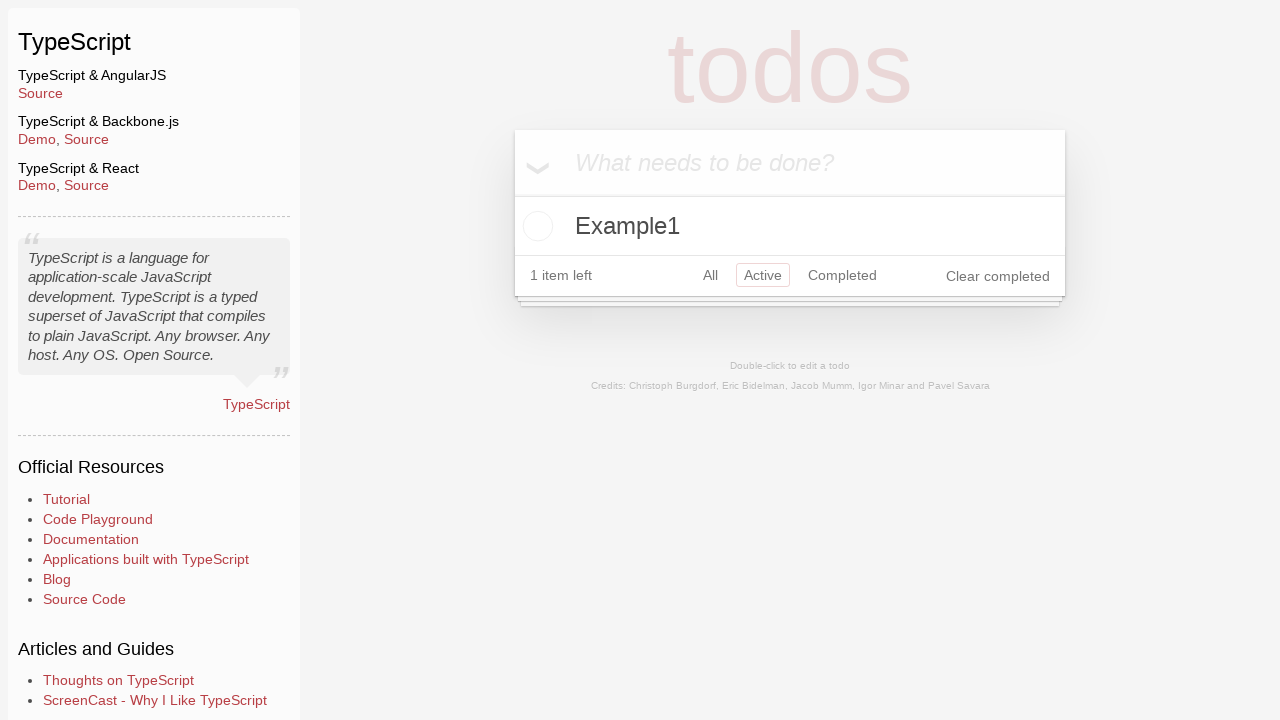

Verified active filter is still selected after page reload
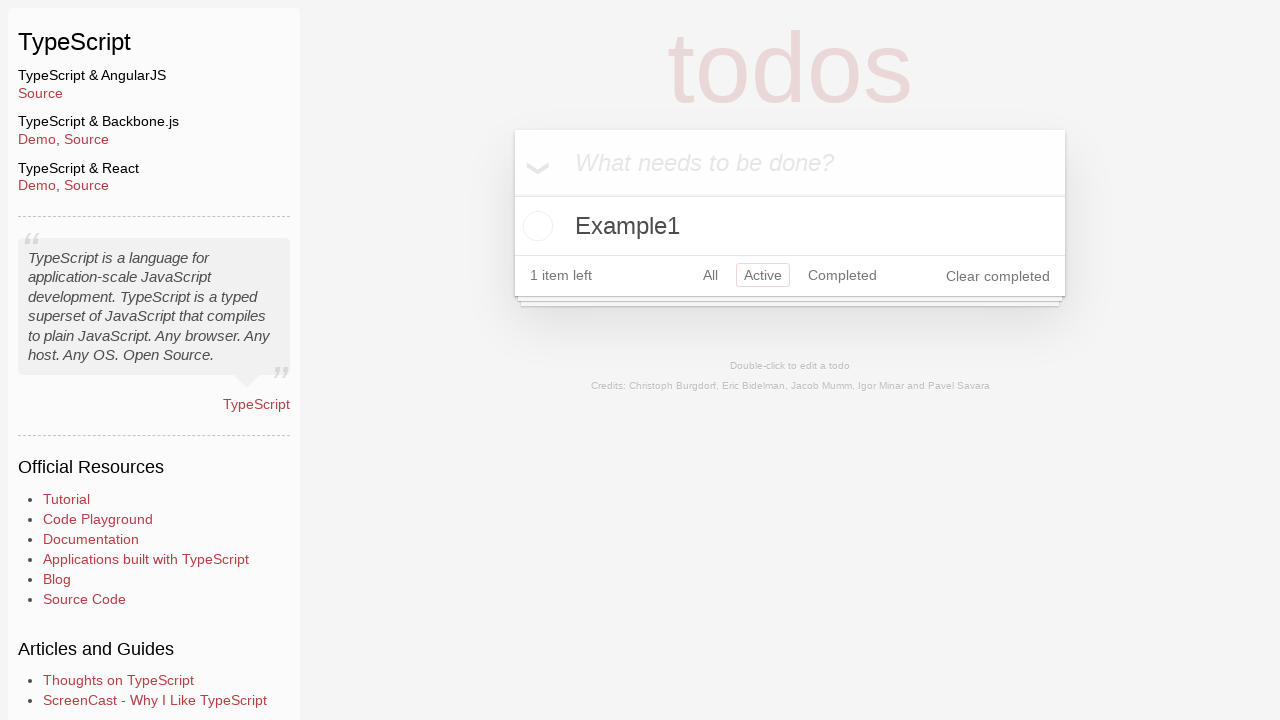

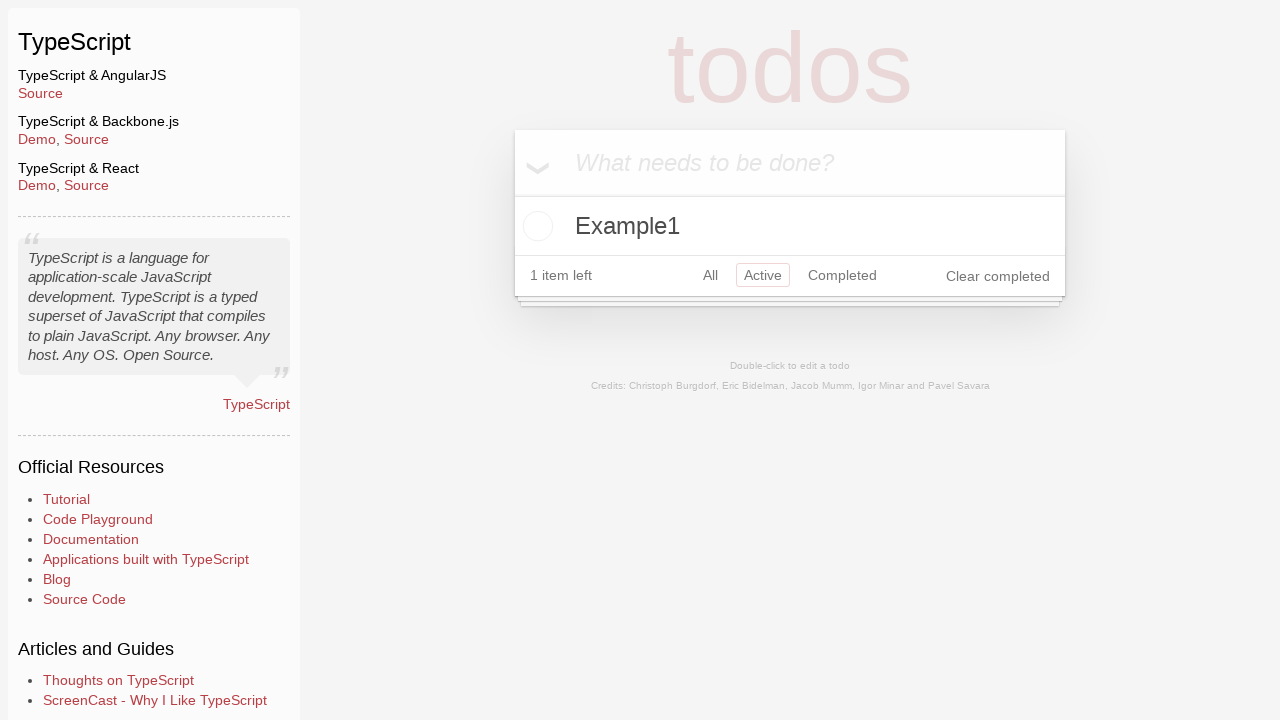